Tests handling JavaScript alert dialogs by clicking a button that triggers an alert and accepting it

Starting URL: https://the-internet.herokuapp.com/javascript_alerts

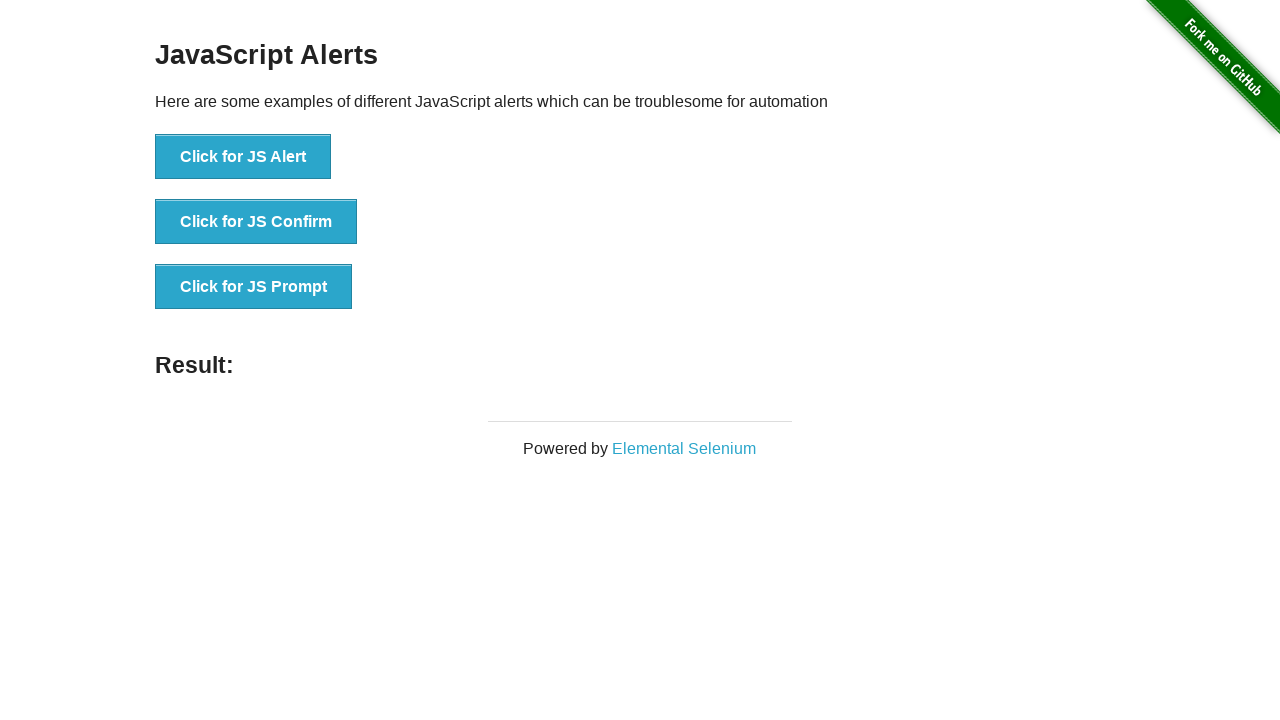

Set up dialog handler to accept alerts
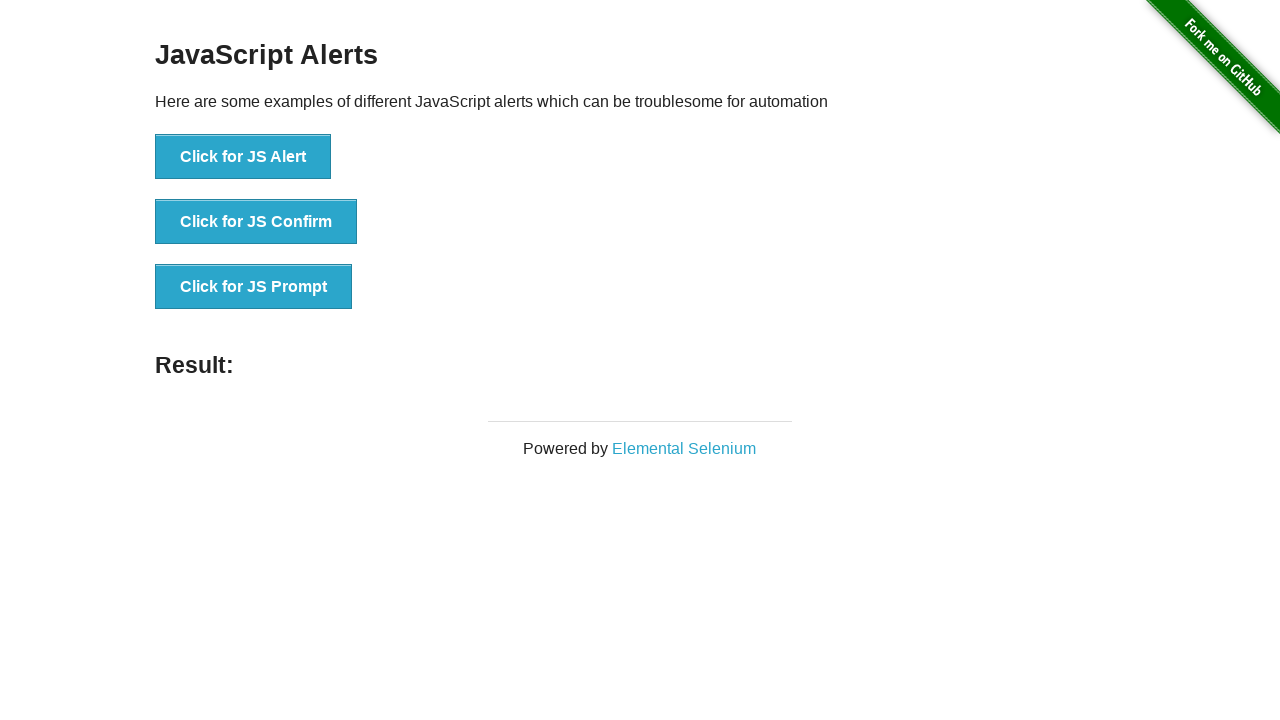

Clicked 'Click for JS Alert' button to trigger JavaScript alert at (243, 157) on internal:role=button[name="Click for JS Alert"i]
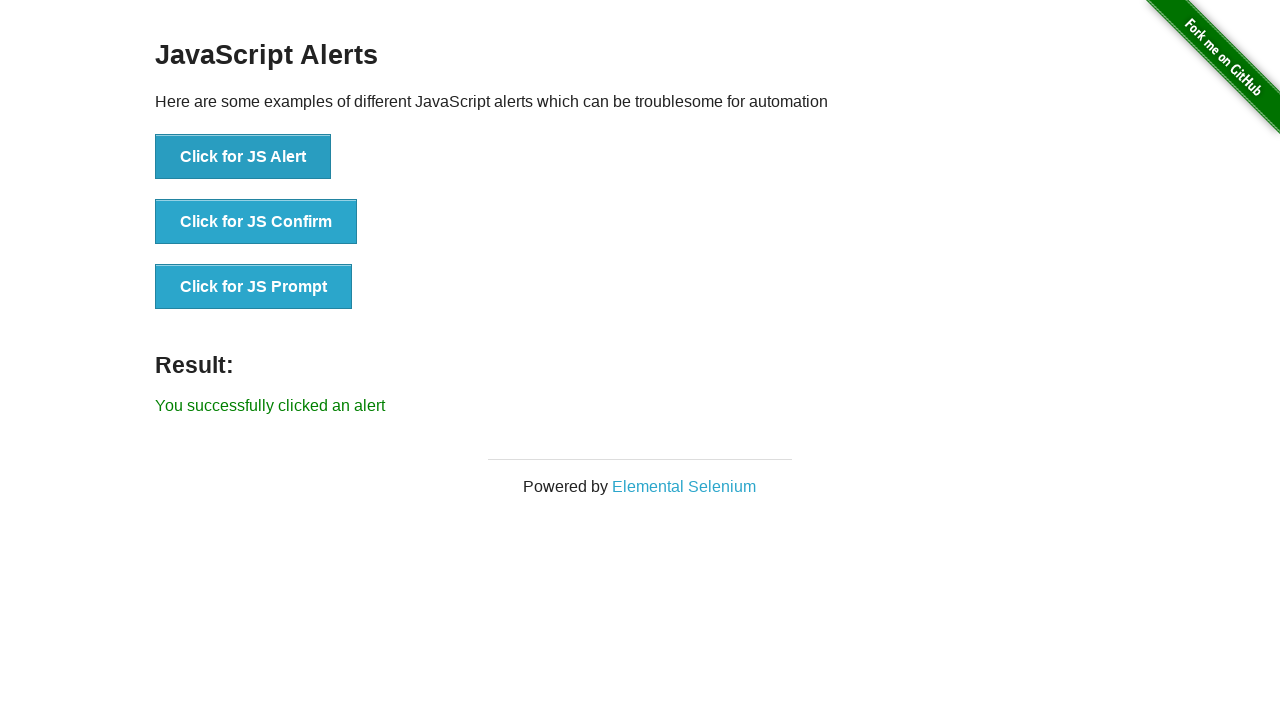

Waited 1000ms for alert dialog to be processed
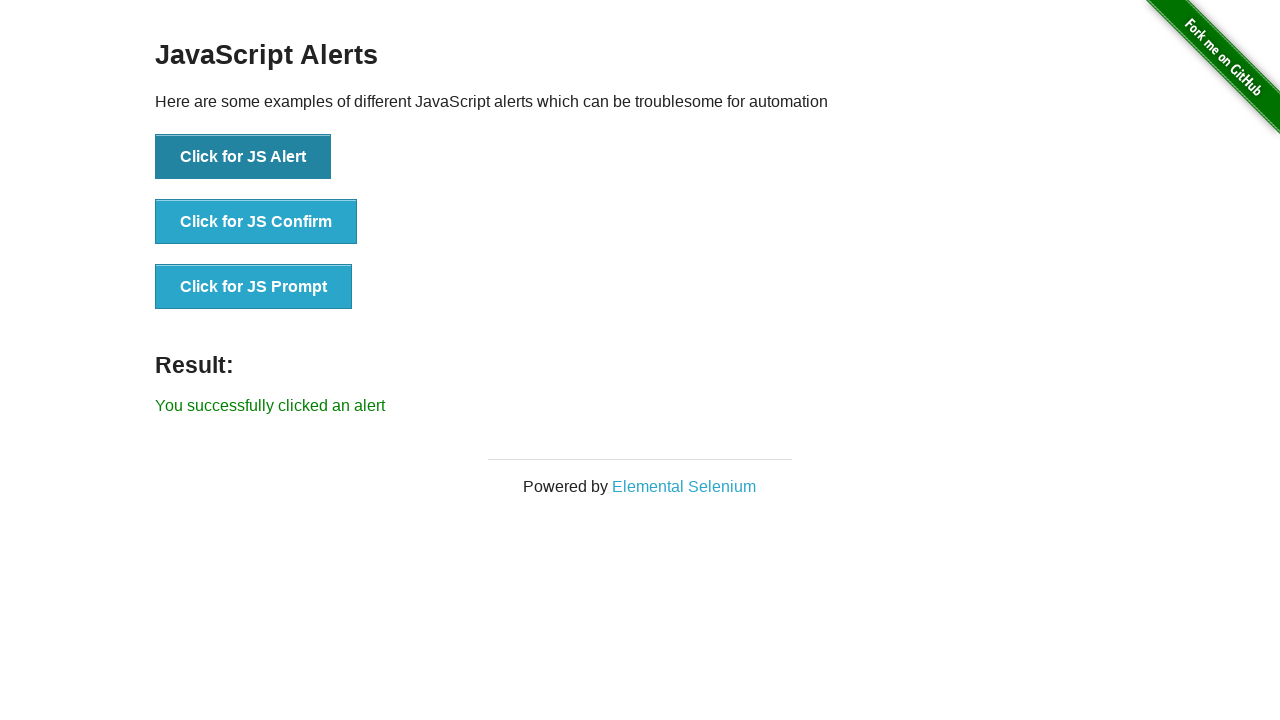

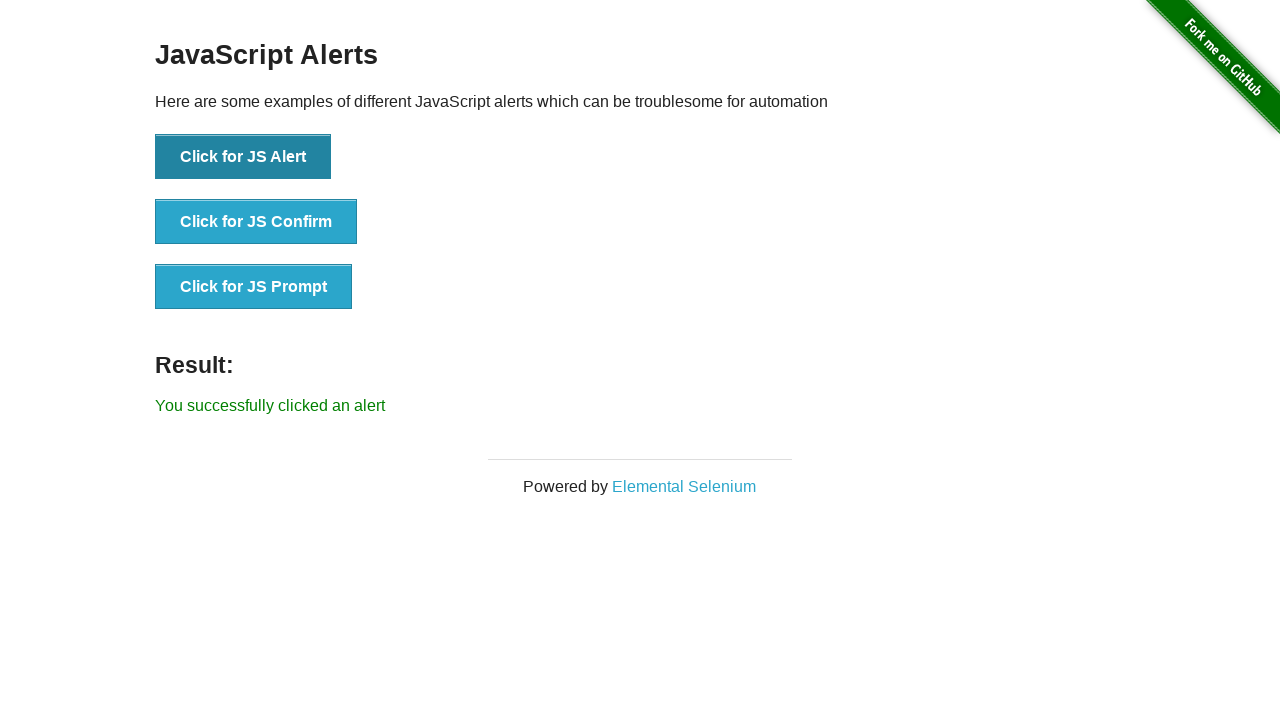